Tests that clicking the email column header in table 1 sorts the email values in ascending order

Starting URL: http://the-internet.herokuapp.com/tables

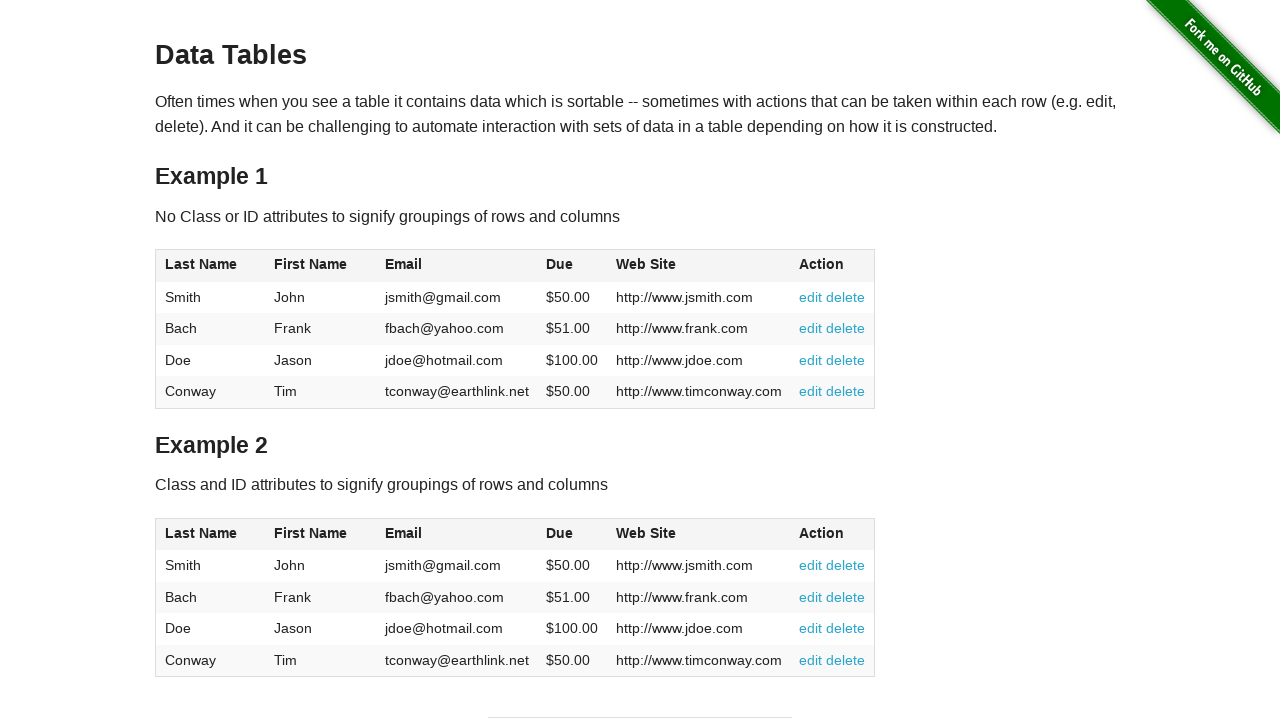

Clicked email column header in table 1 to sort at (457, 266) on #table1 thead tr th:nth-of-type(3)
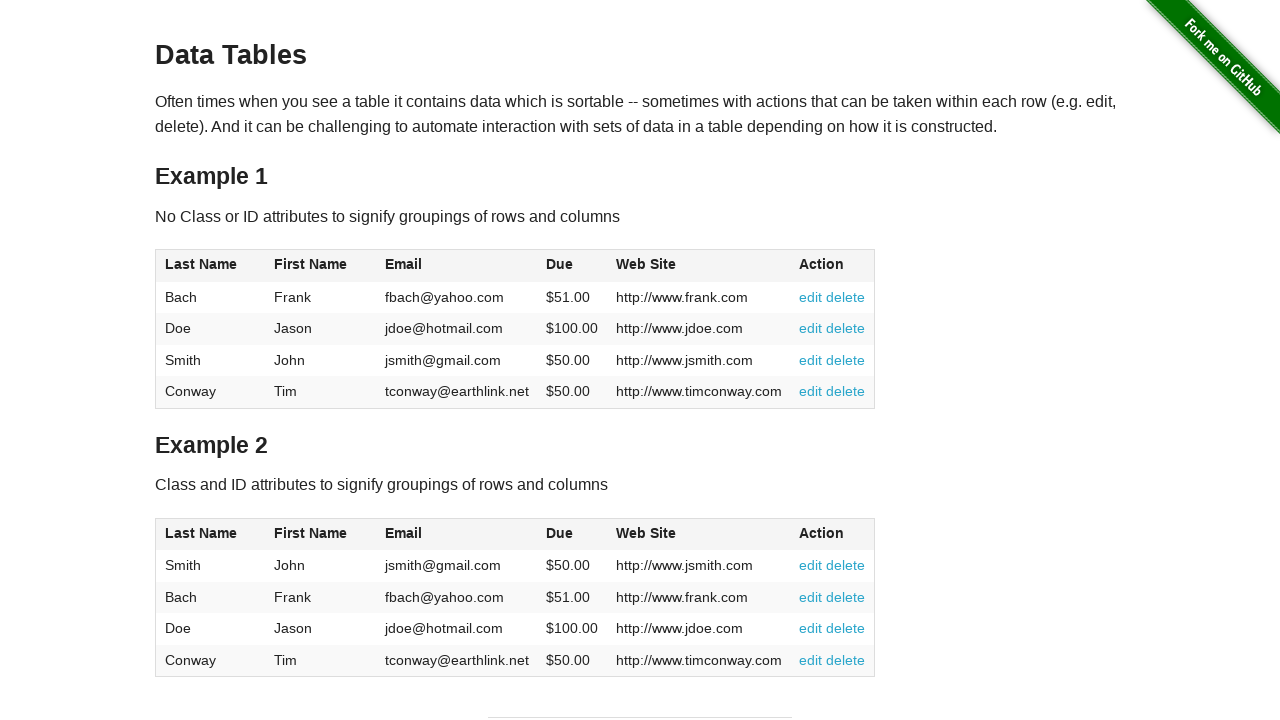

Table sorted and email column verified in ascending order
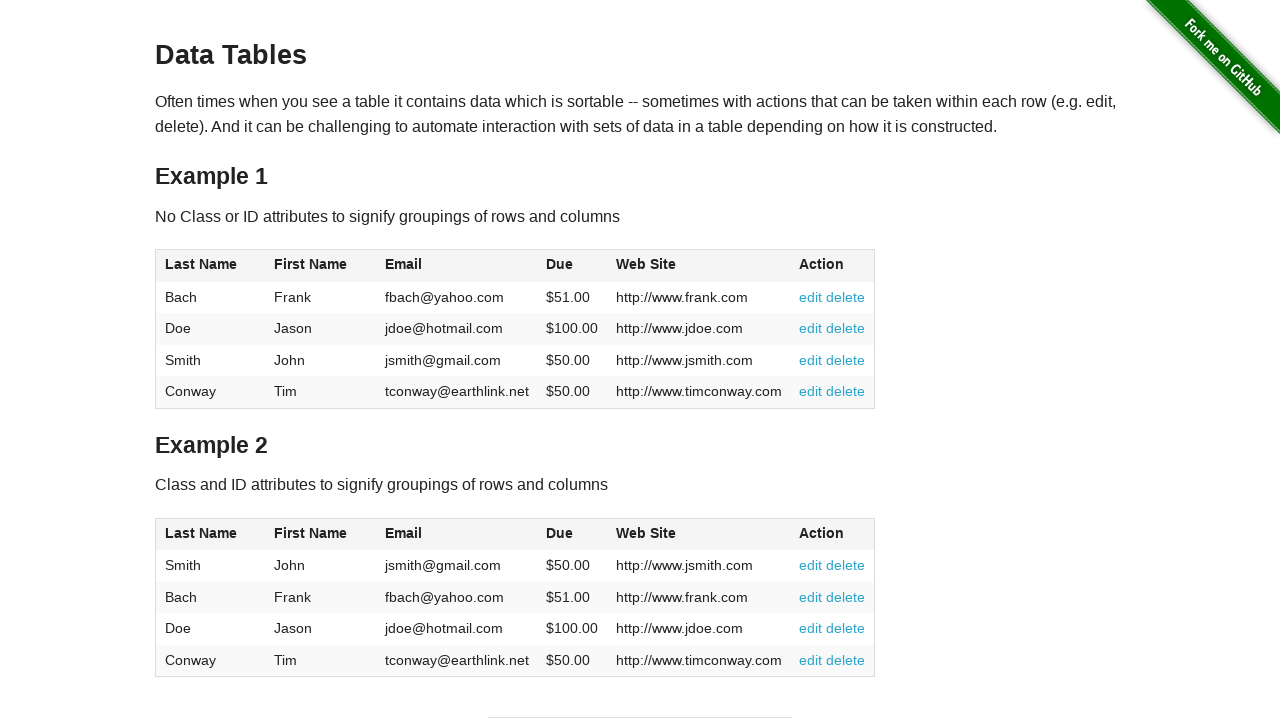

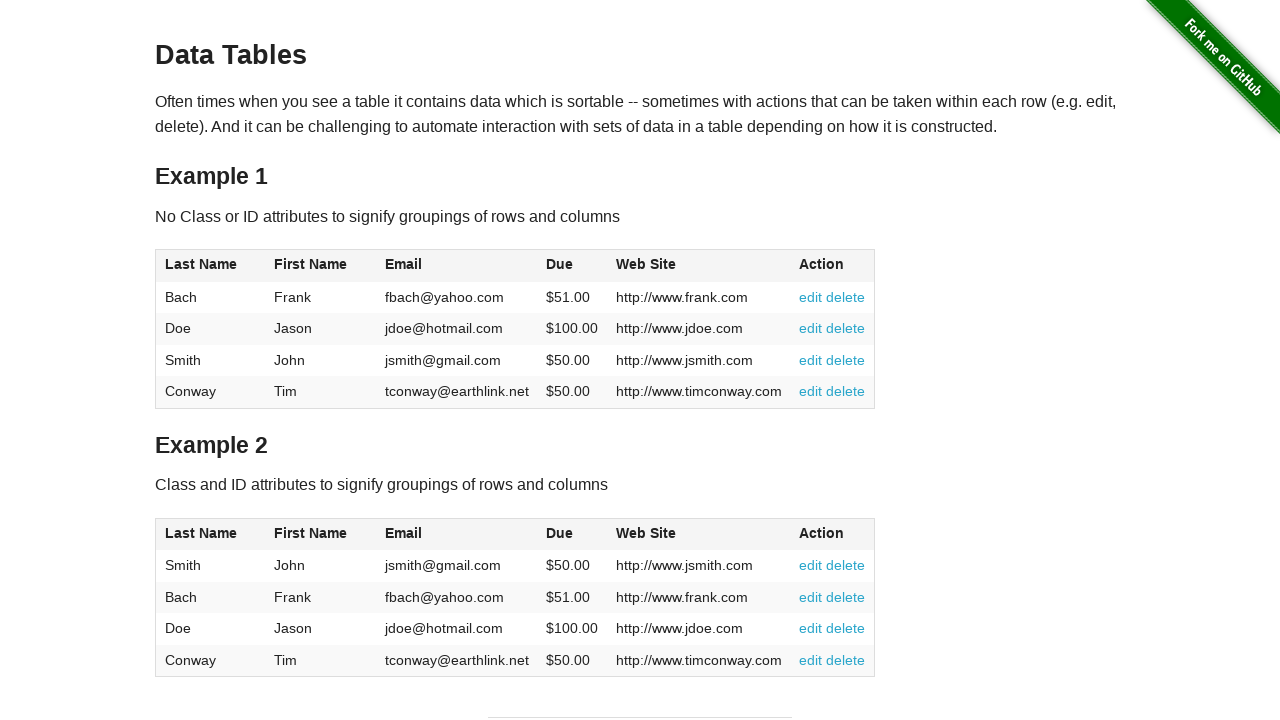